Tests the site-wide search functionality by searching for "Universal Credit" from the homepage and verifying search results are displayed.

Starting URL: https://www.gov.uk/

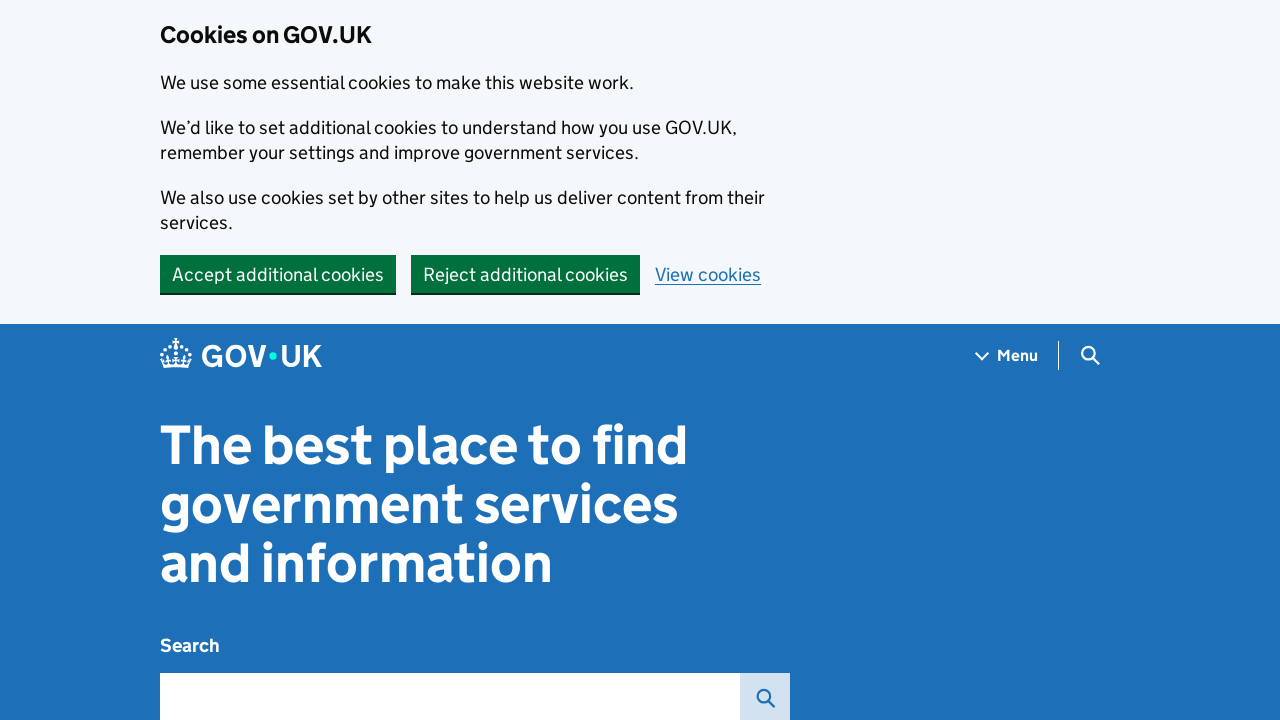

Filled search box with 'Universal Credit' on internal:role=search >> internal:label="Search"i
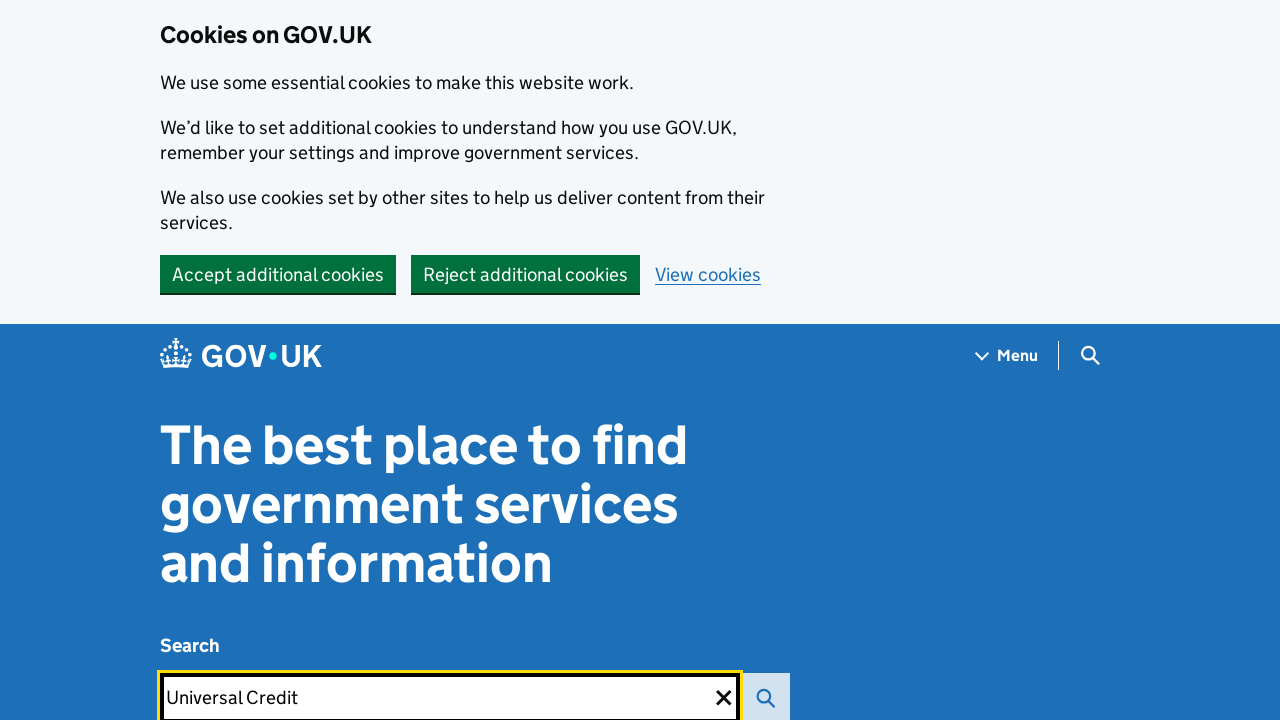

Clicked search button to submit search at (765, 695) on internal:role=search >> internal:role=button[name="Search"i]
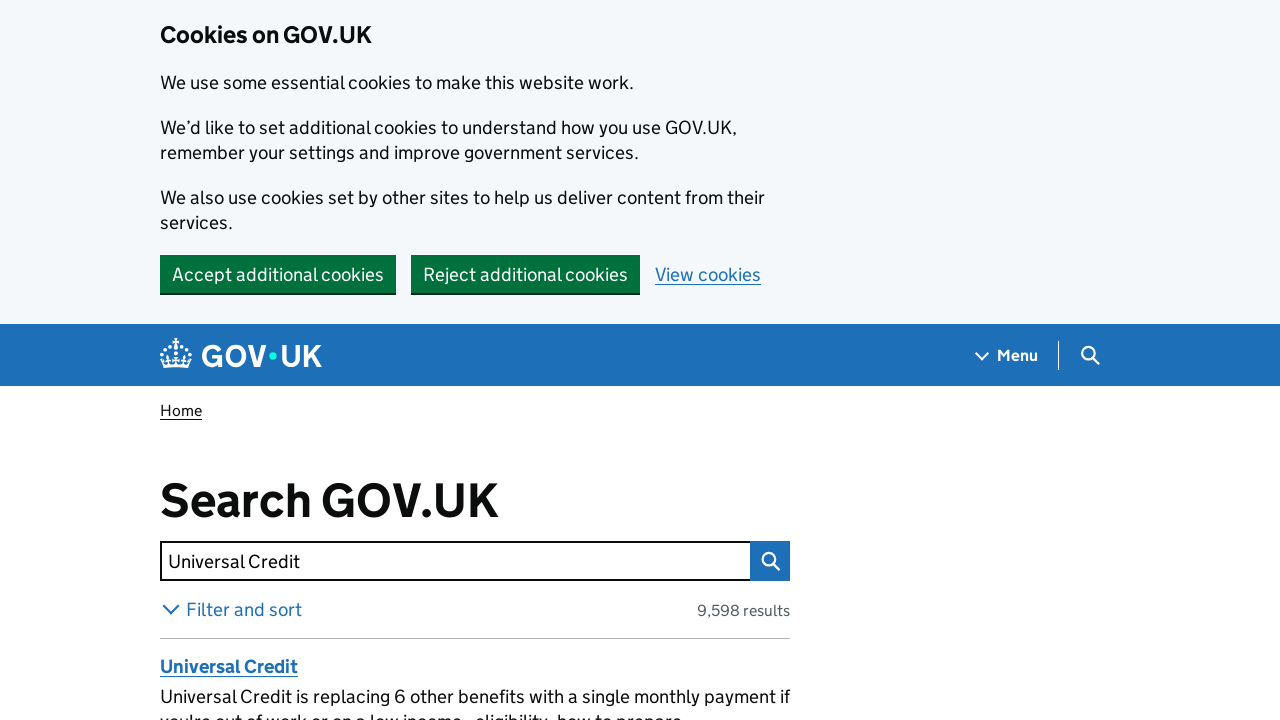

Search results page loaded with Universal Credit keyword
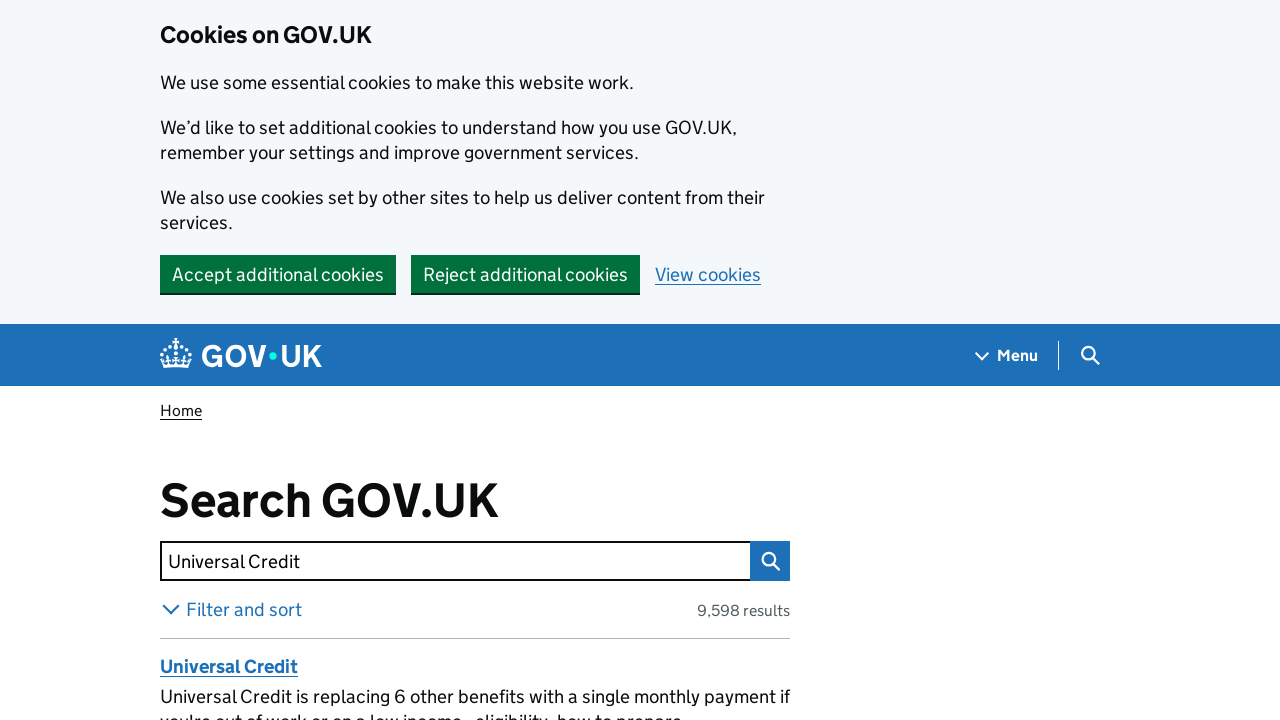

Verified 'Sign in to your Universal Credit account' link is visible in search results
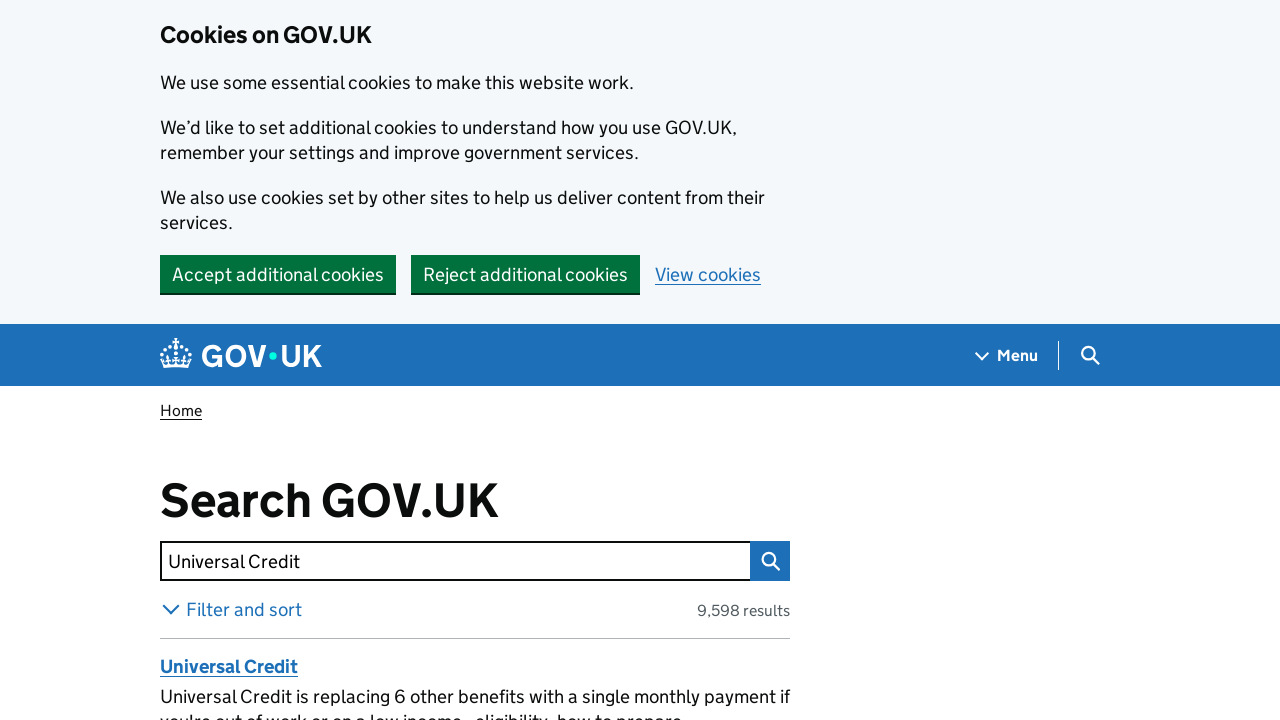

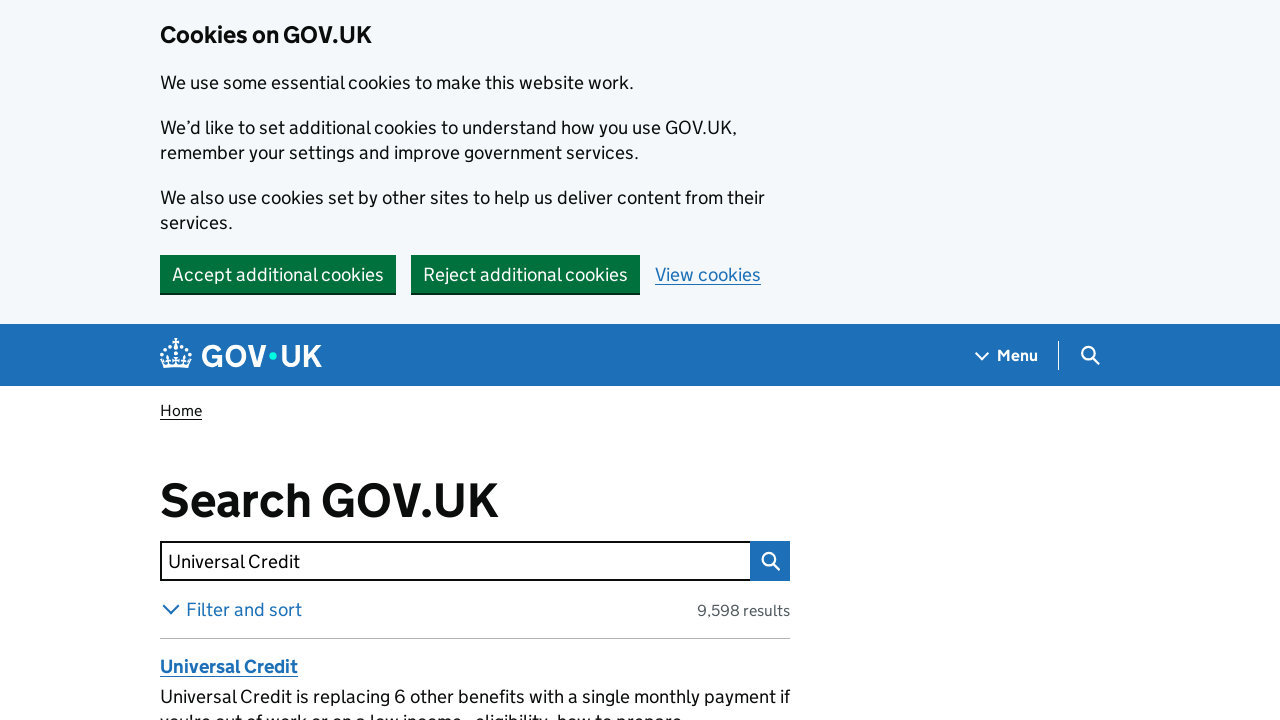